Navigates to a YouTube channel's videos page and scrolls multiple times to load more video content, verifying that video elements are displayed.

Starting URL: https://www.youtube.com/@mkbhd/videos

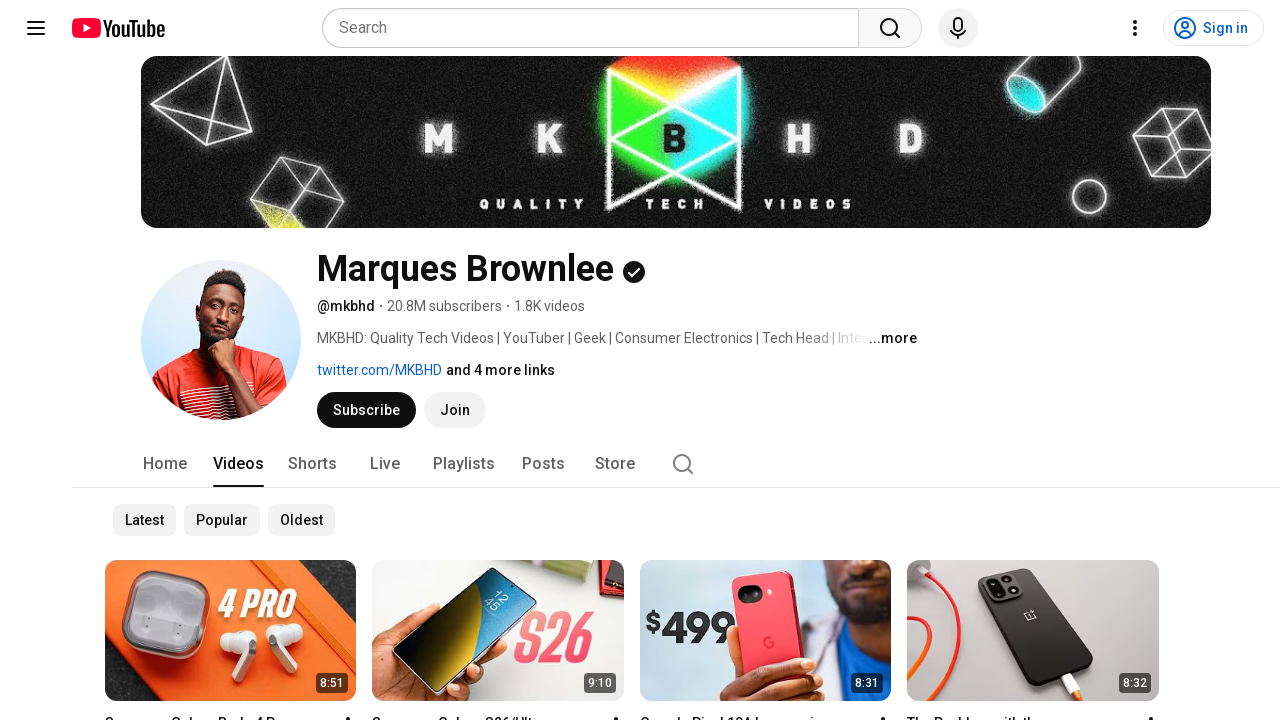

Navigated to MKBHD YouTube channel videos page
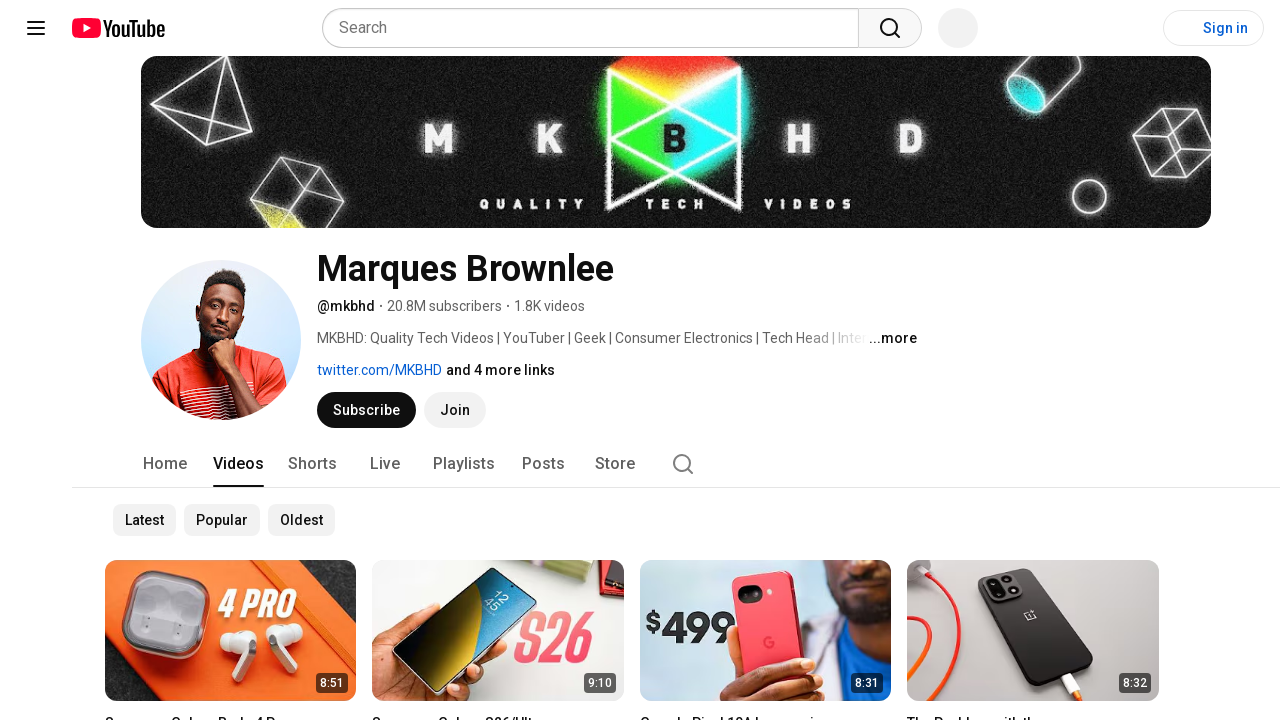

Video titles loaded on the channel page
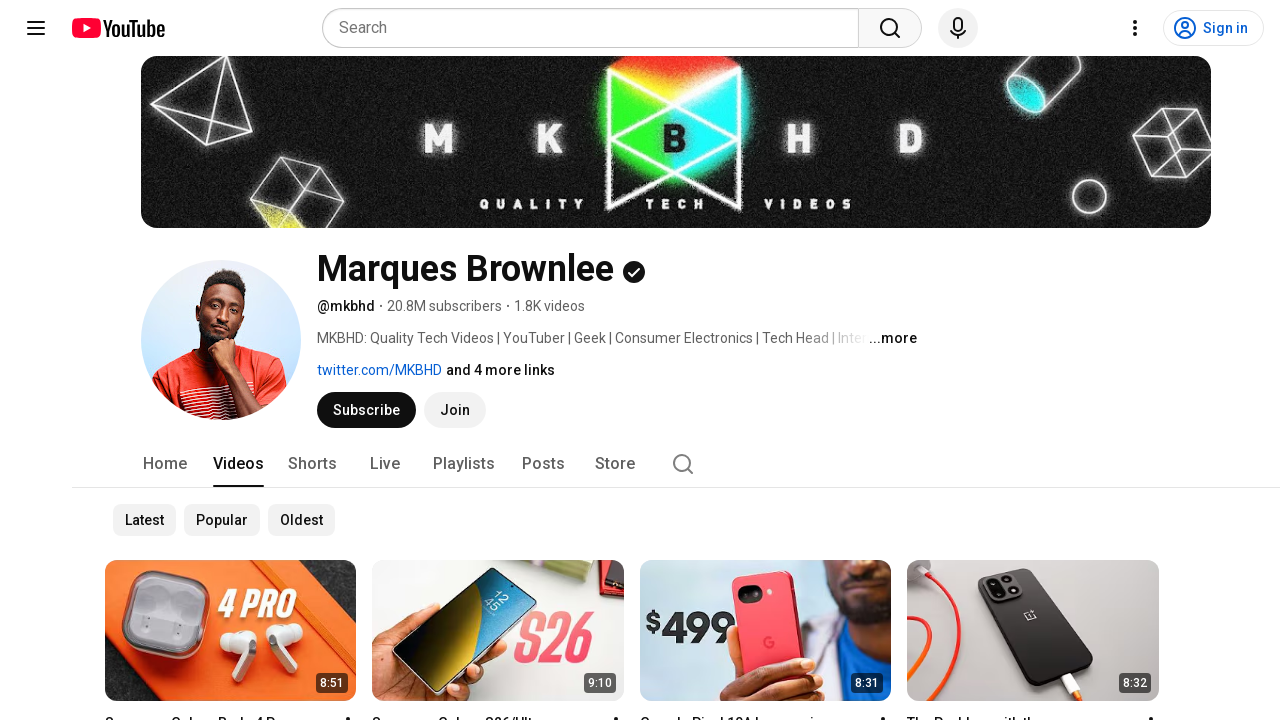

Scrolled down to load more videos (first scroll)
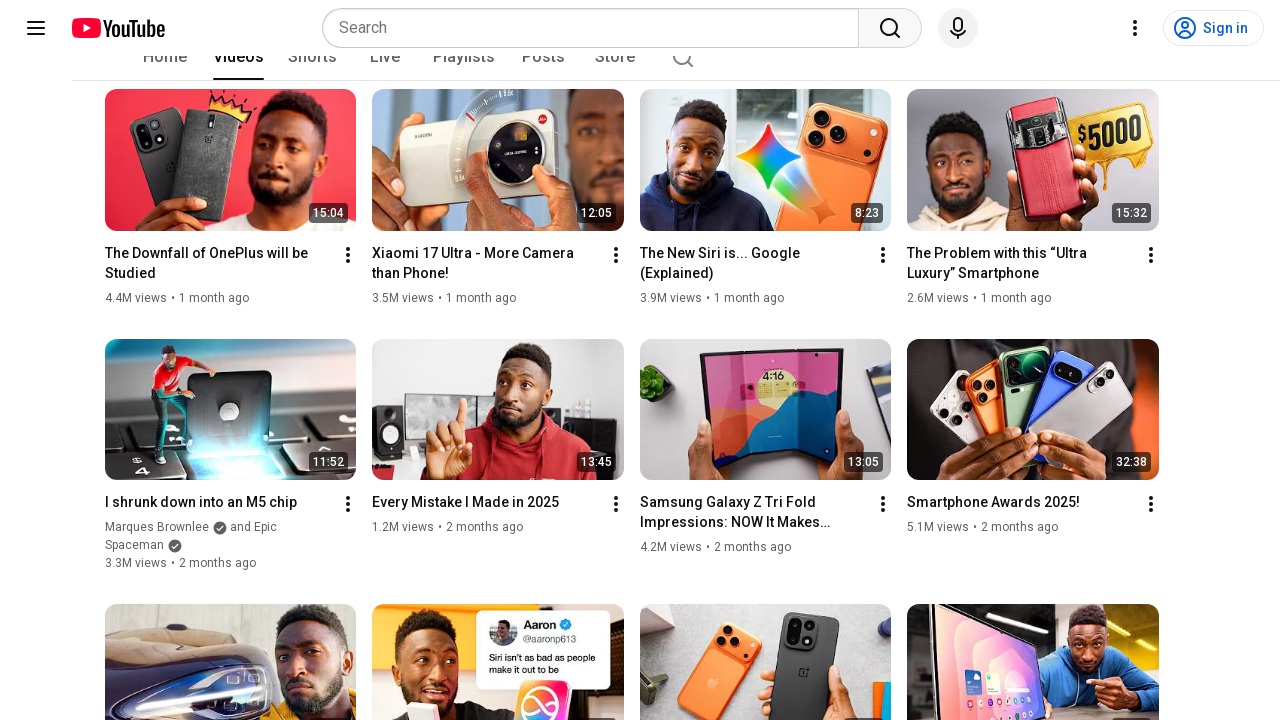

Waited for videos to load after first scroll
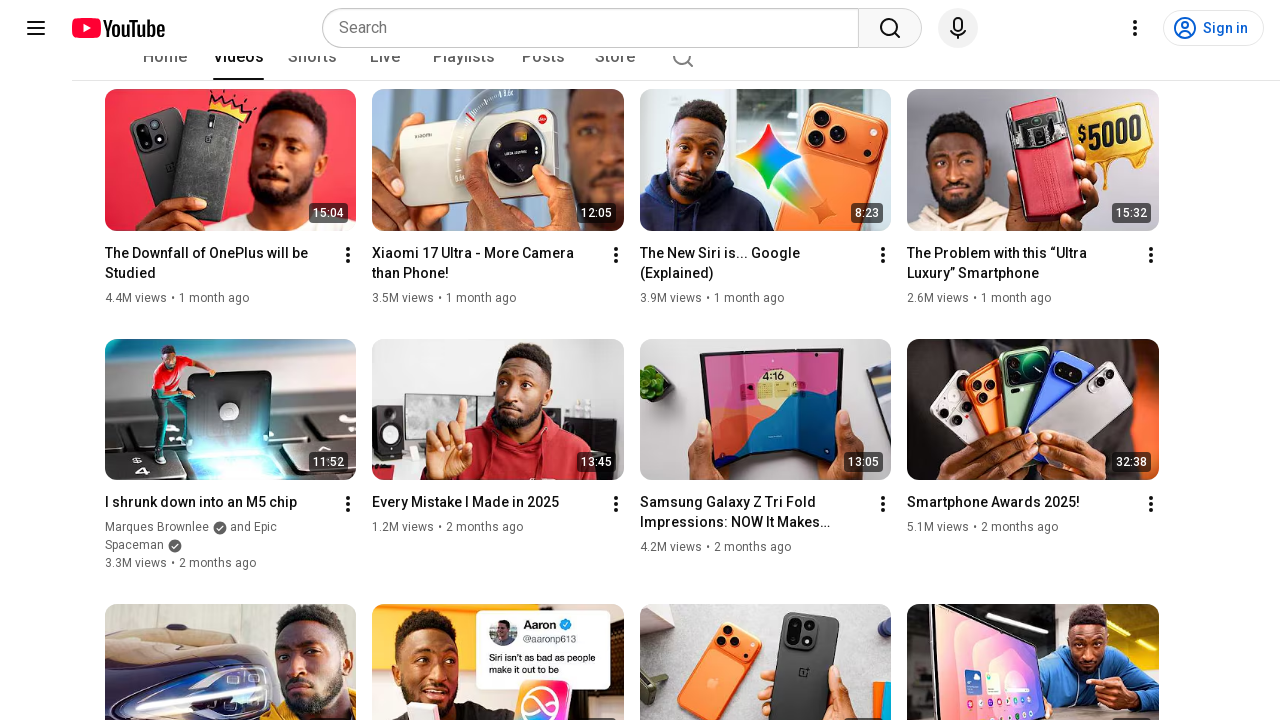

Scrolled down to load more videos (second scroll)
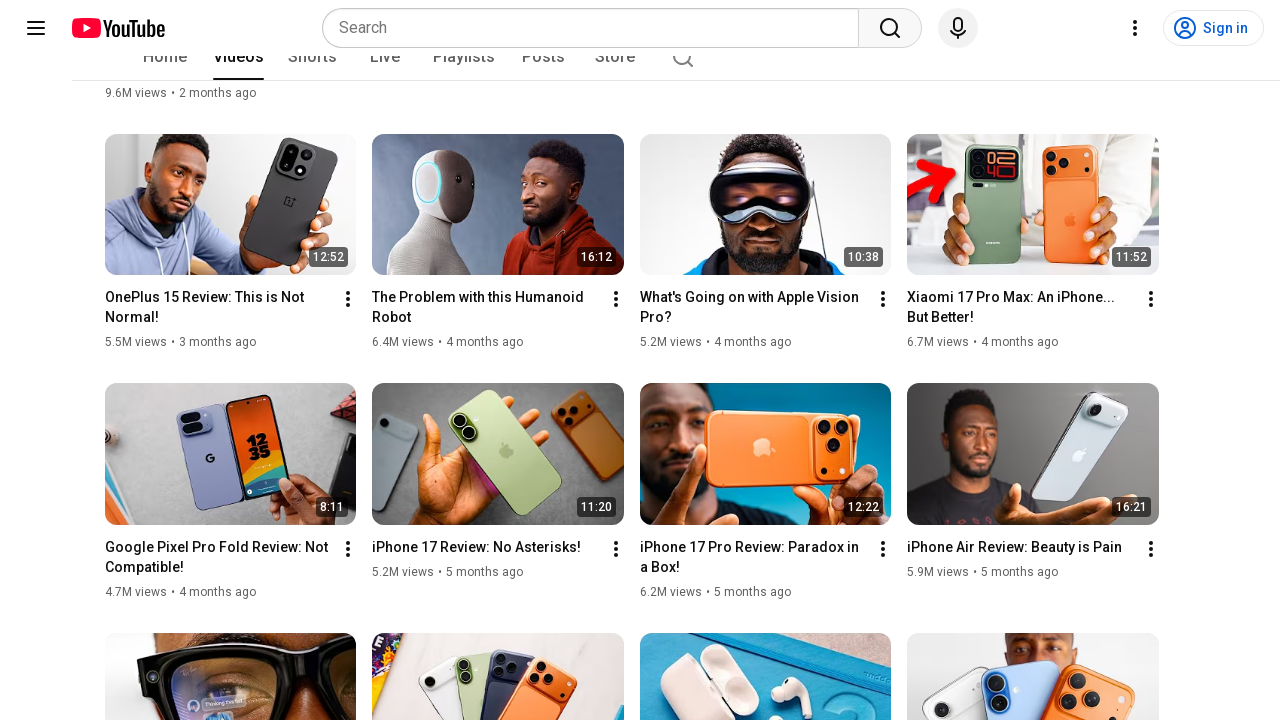

Waited for videos to load after second scroll
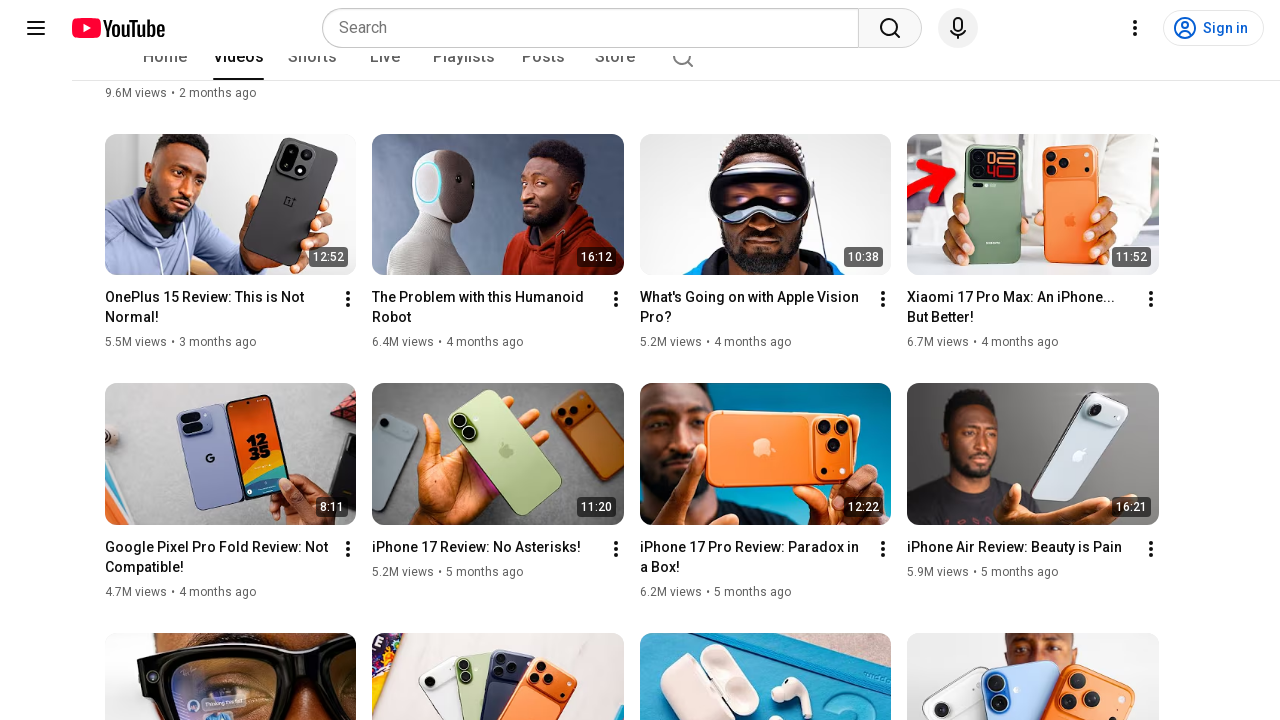

Scrolled down to load more videos (third scroll)
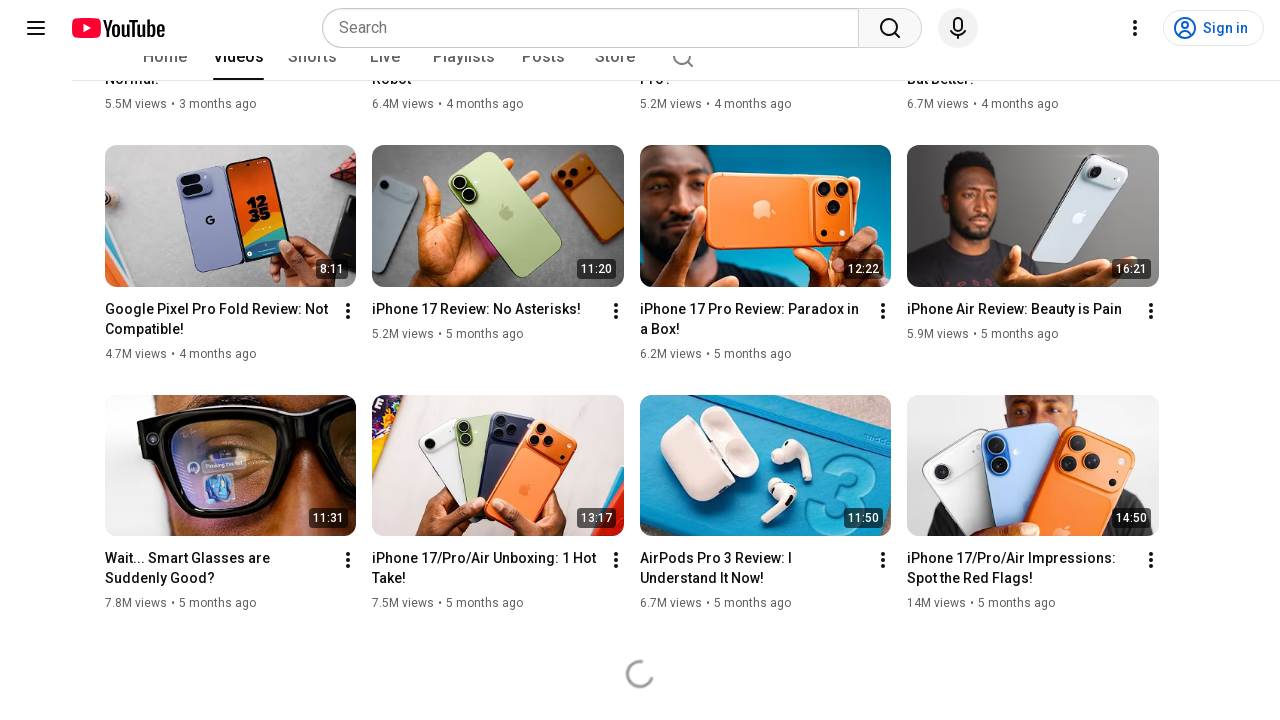

Waited for videos to load after third scroll
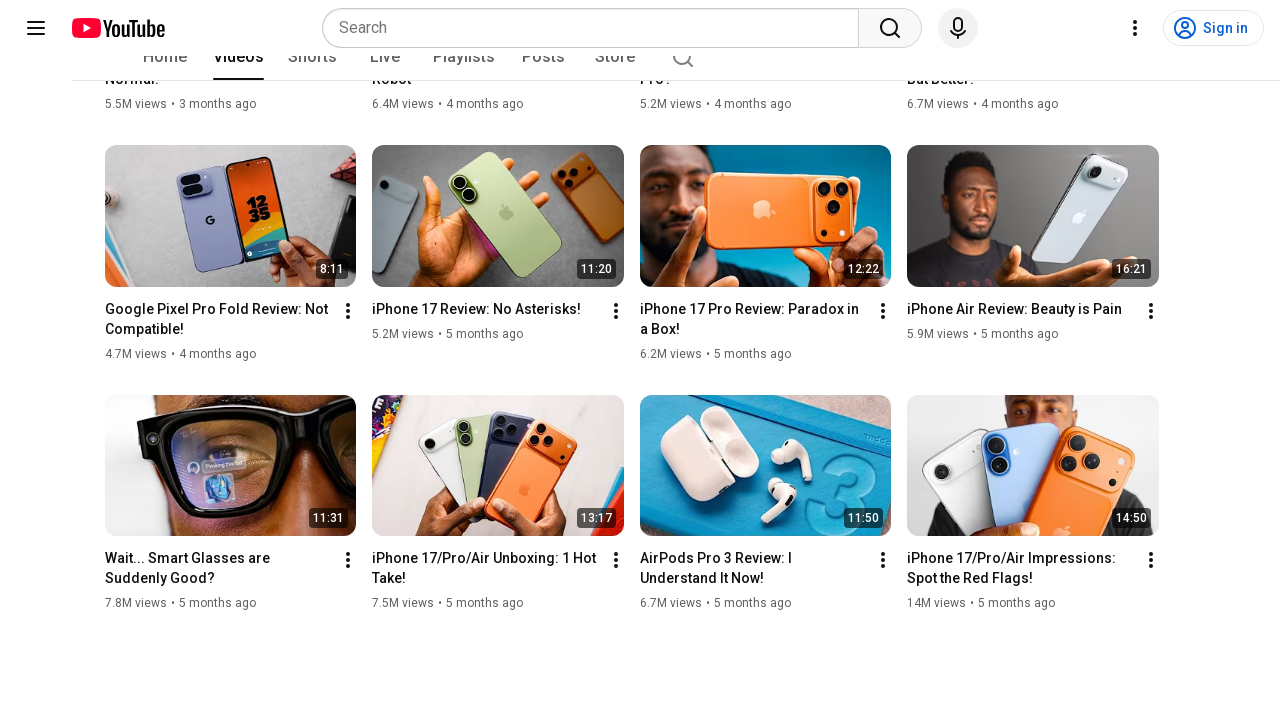

Verified that video elements are displayed on the page
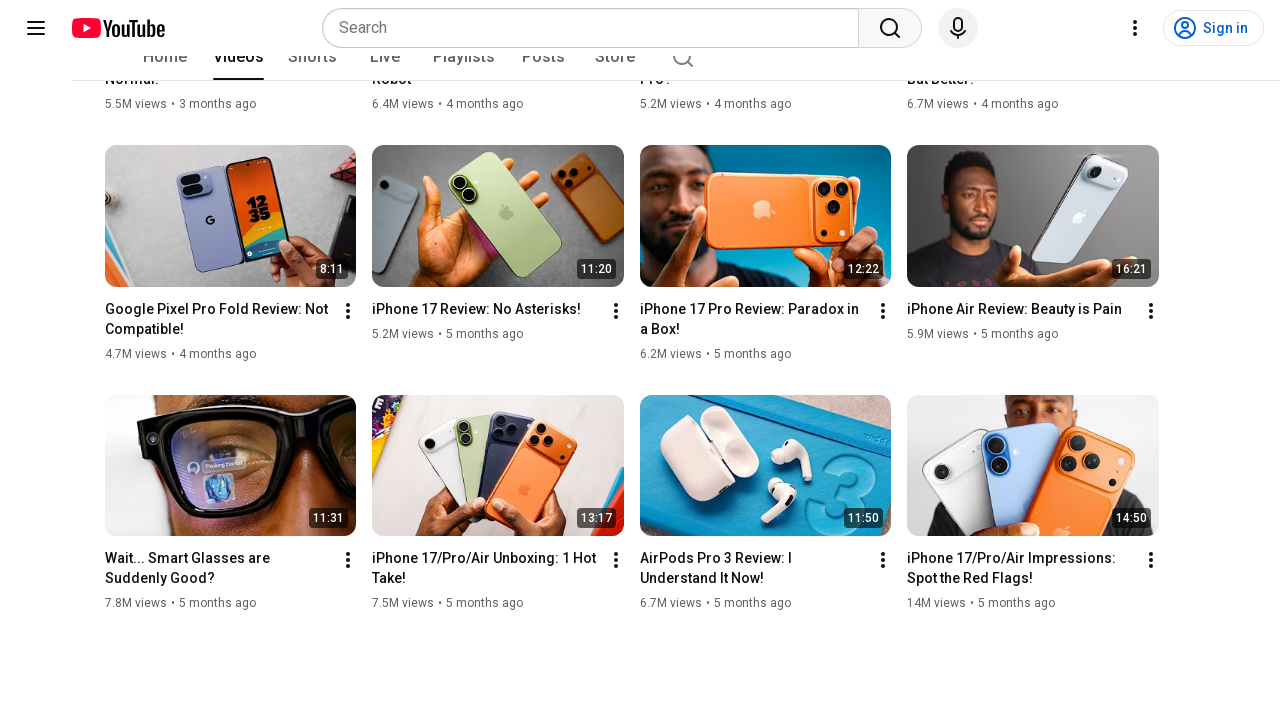

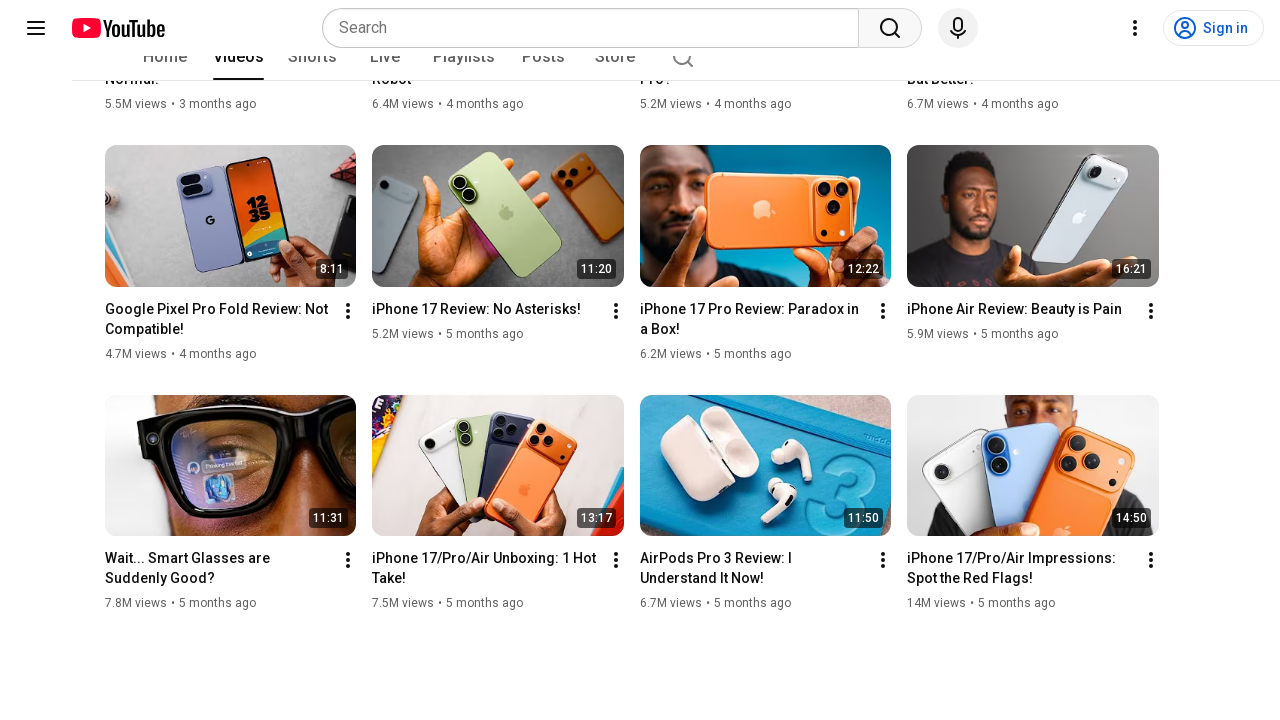